Tests file download functionality by navigating to a download page and clicking on a file link to initiate the download.

Starting URL: http://the-internet.herokuapp.com/download

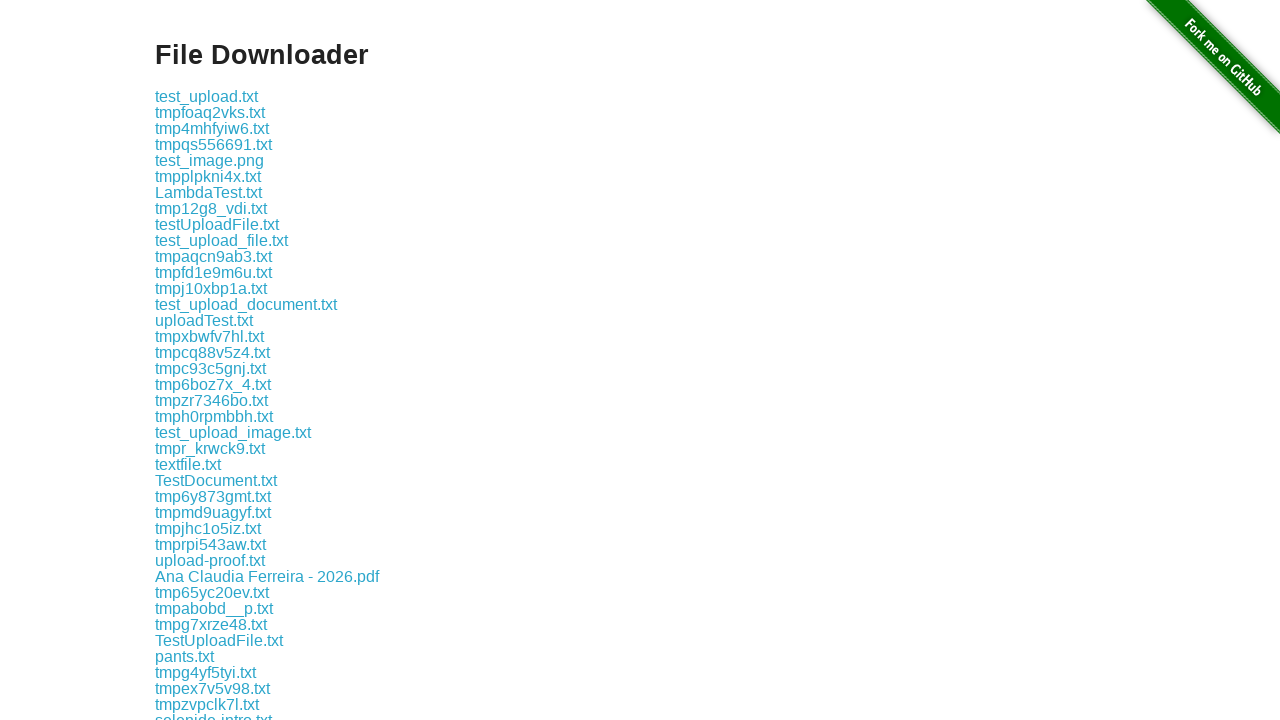

Clicked on file link 'some-file.txt' to initiate download at (198, 447) on a:text('some-file.txt')
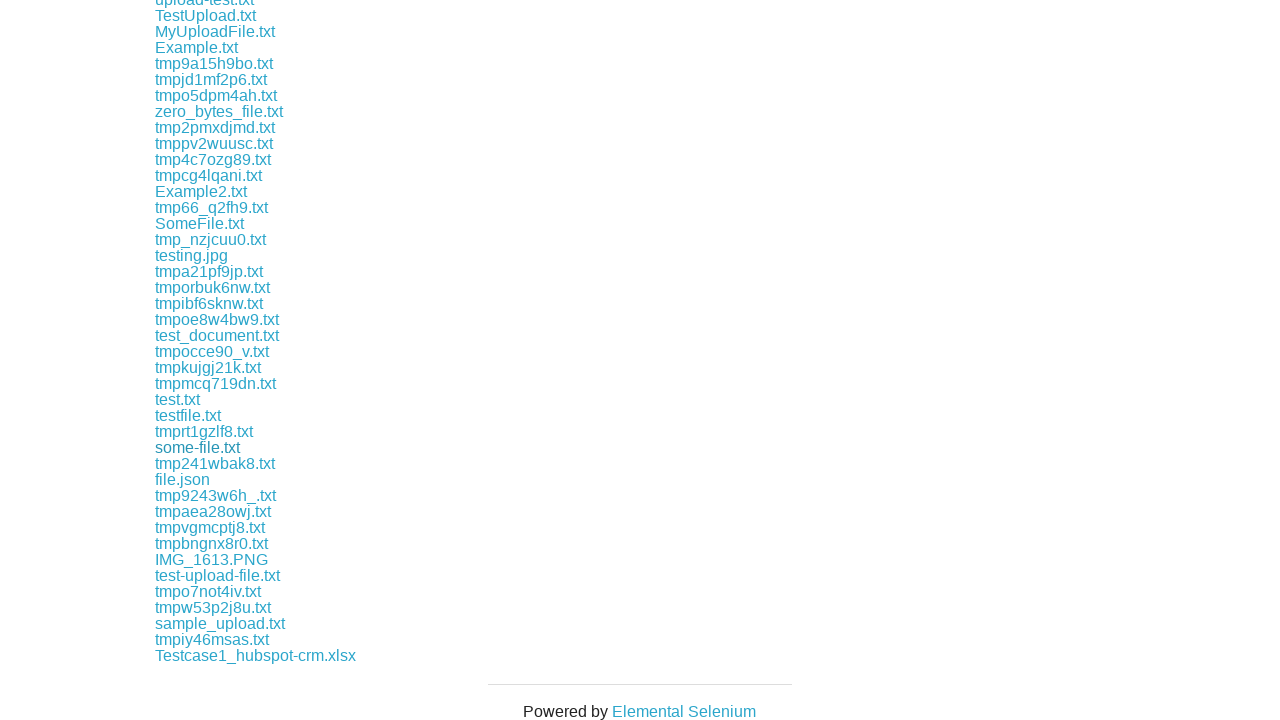

Waited 2 seconds for download to complete
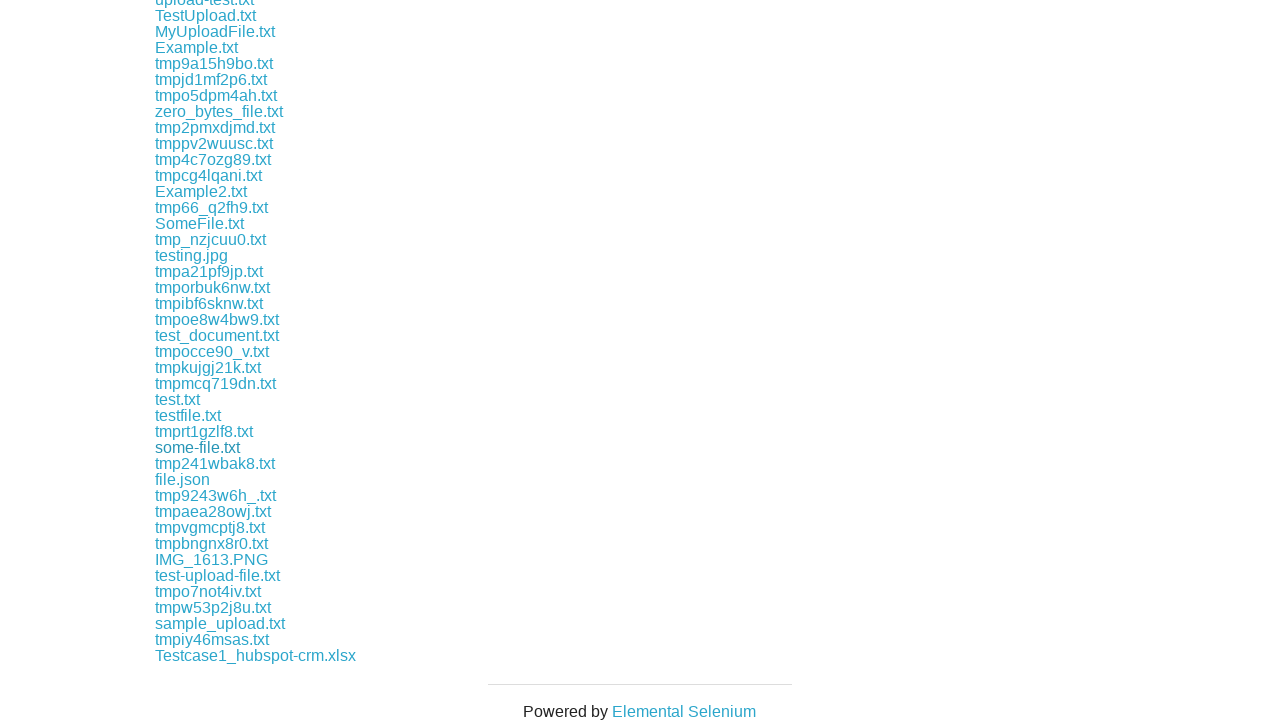

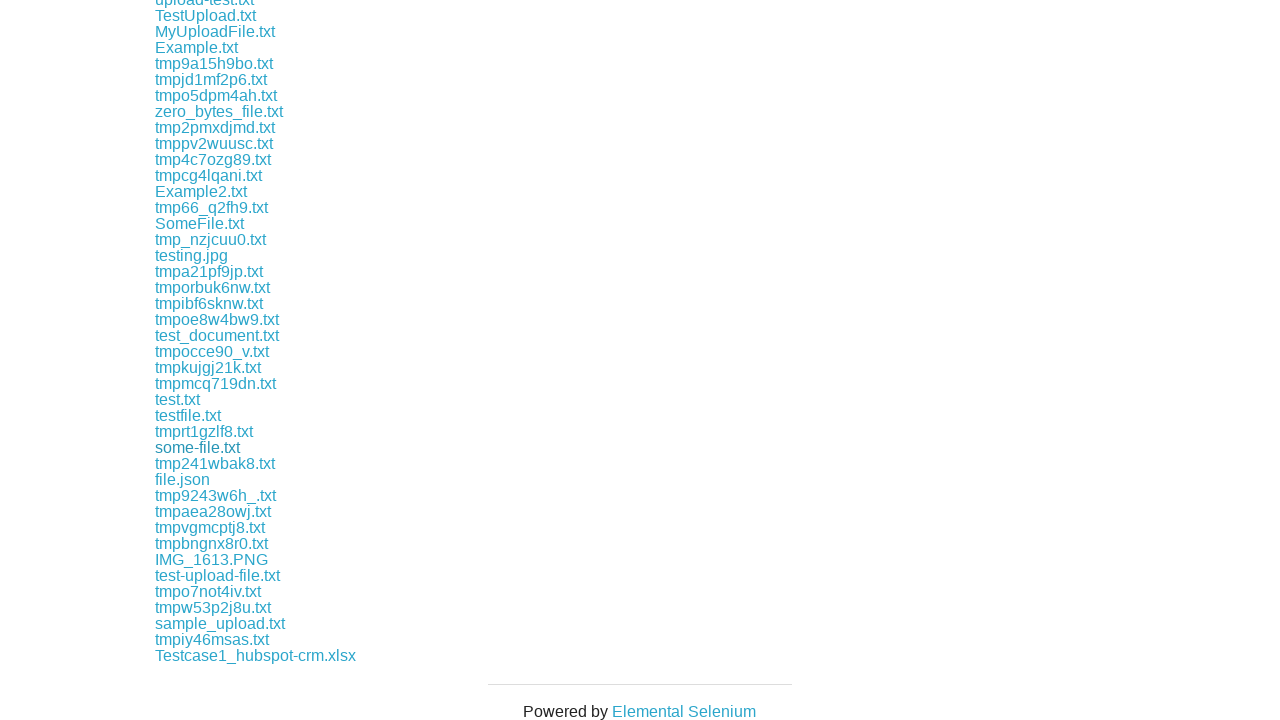